Tests adding a product to cart by finding a product containing "Cucumber" in its name and clicking the ADD TO CART button

Starting URL: https://rahulshettyacademy.com/seleniumPractise/#/

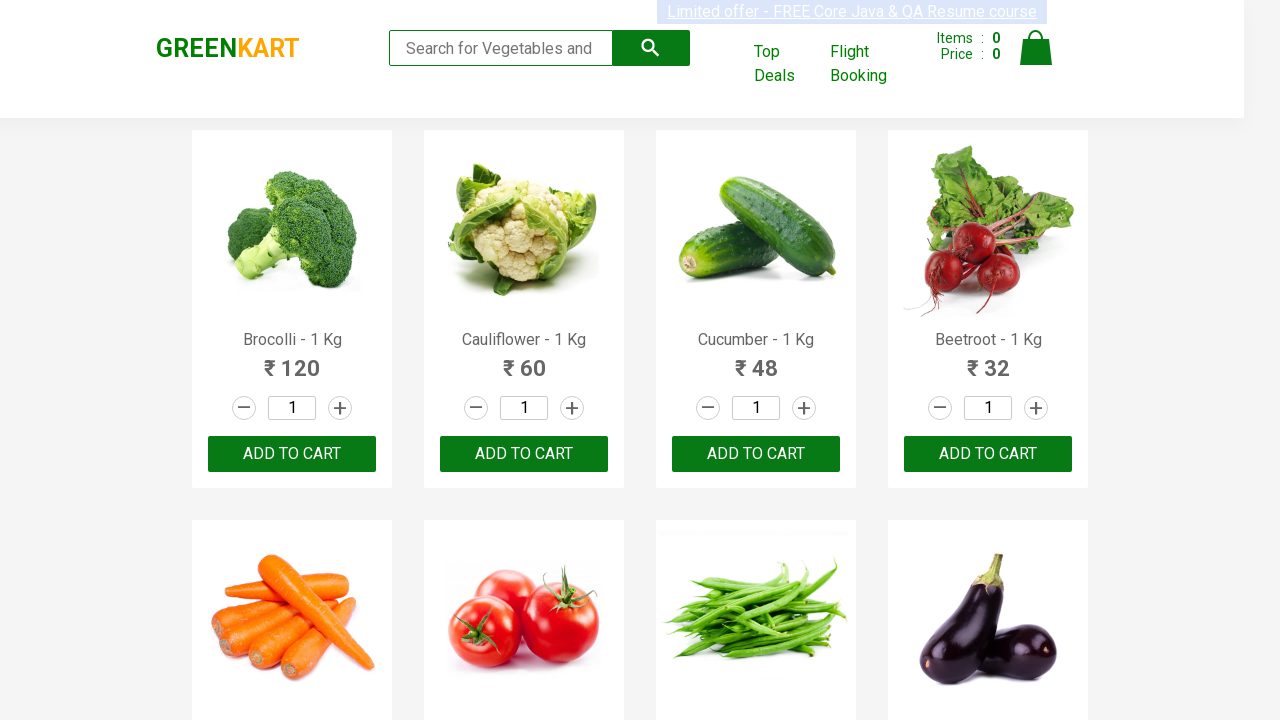

Waited for product names to load
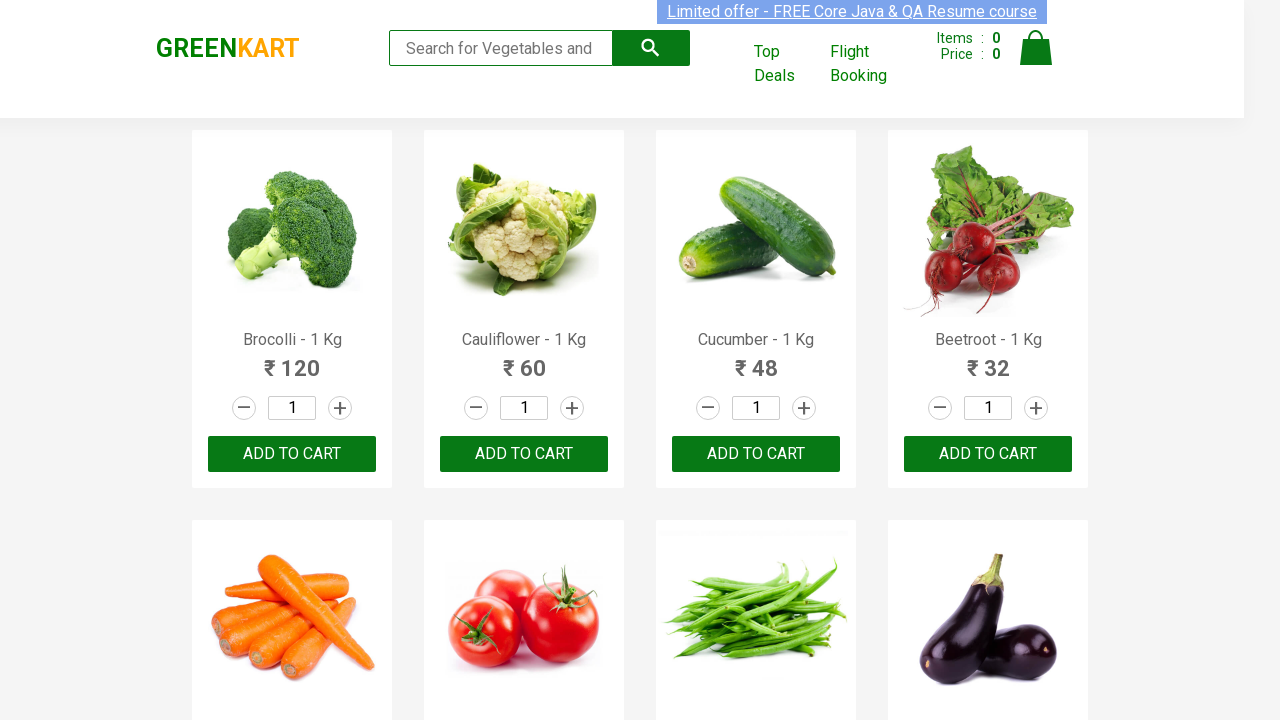

Retrieved all product name elements
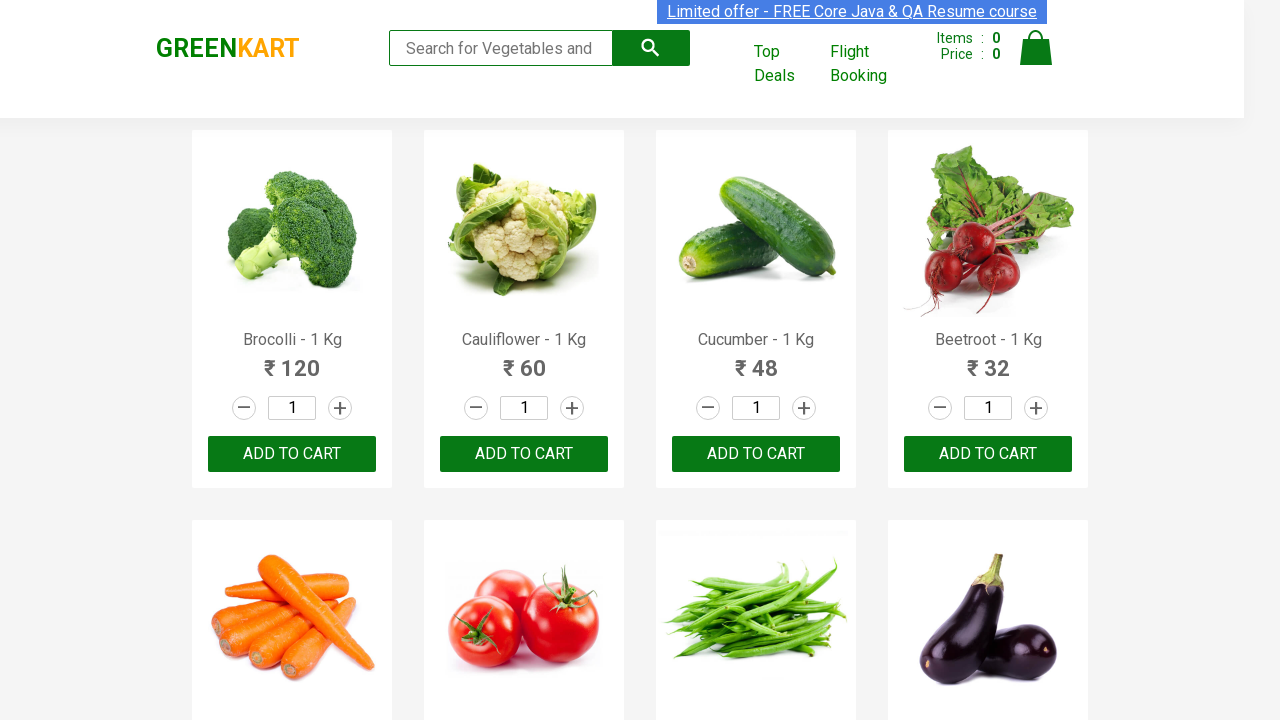

Retrieved text content from product 1: 'Brocolli - 1 Kg'
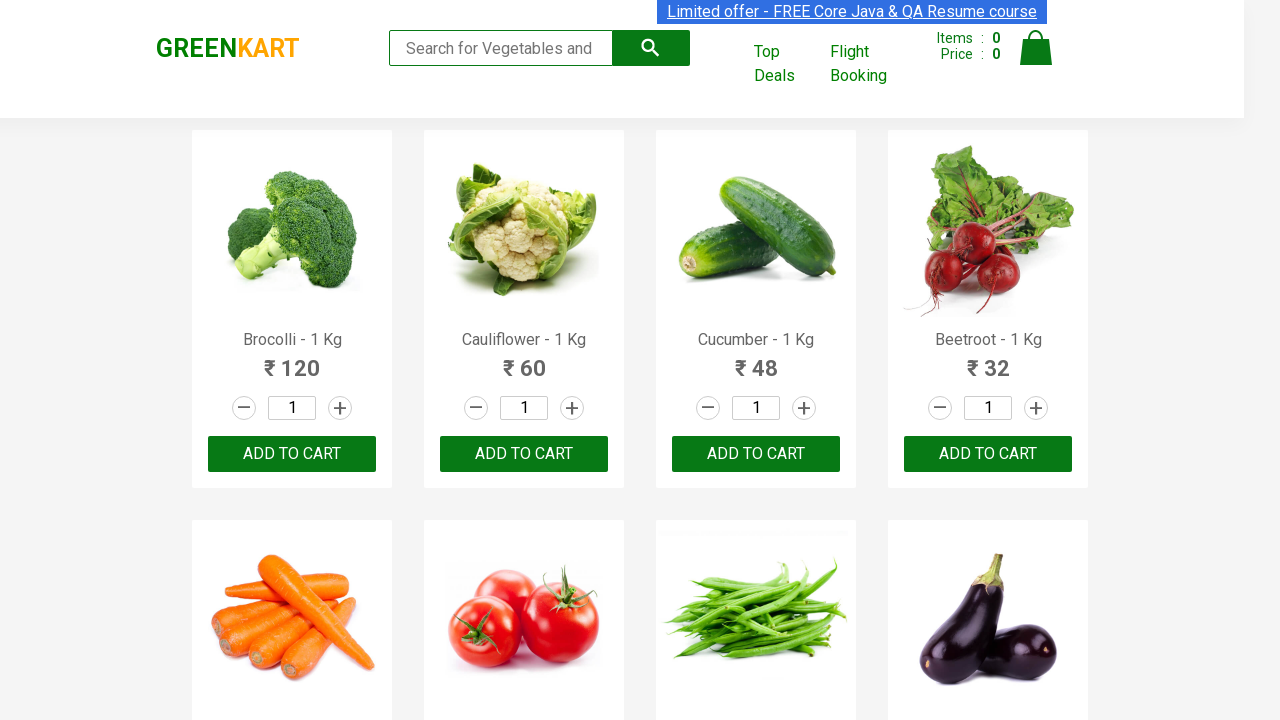

Retrieved text content from product 2: 'Cauliflower - 1 Kg'
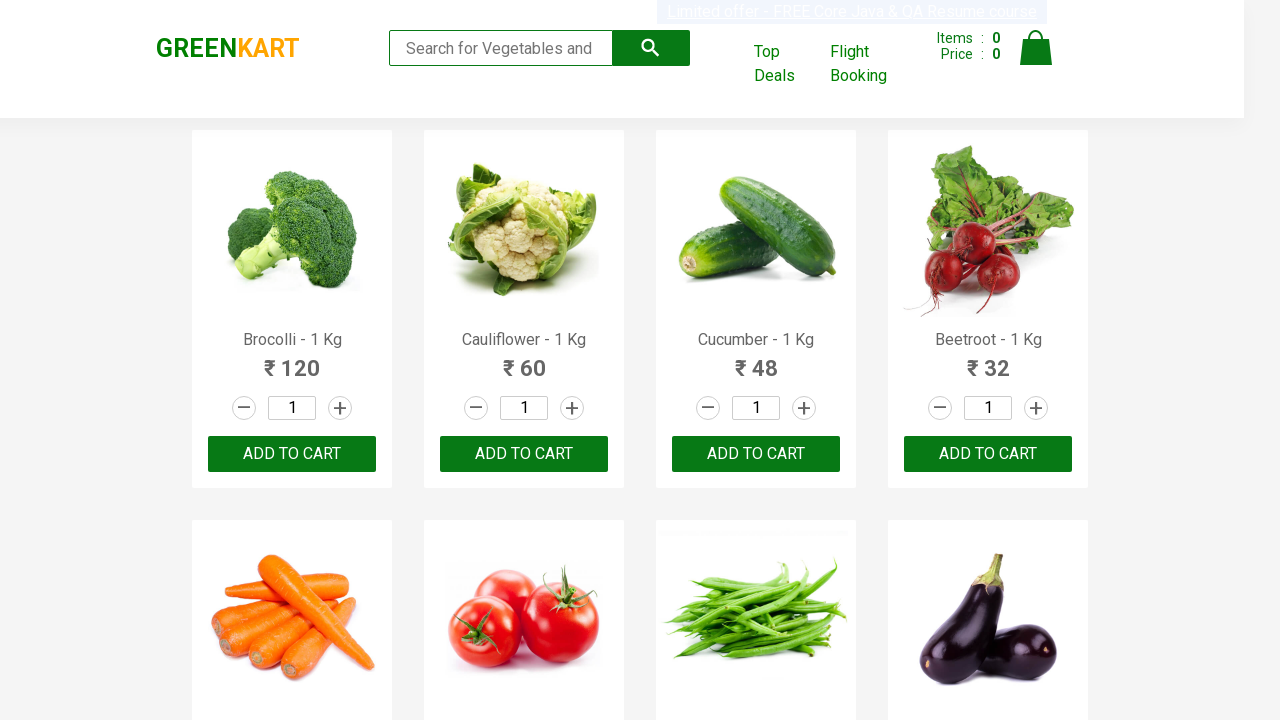

Retrieved text content from product 3: 'Cucumber - 1 Kg'
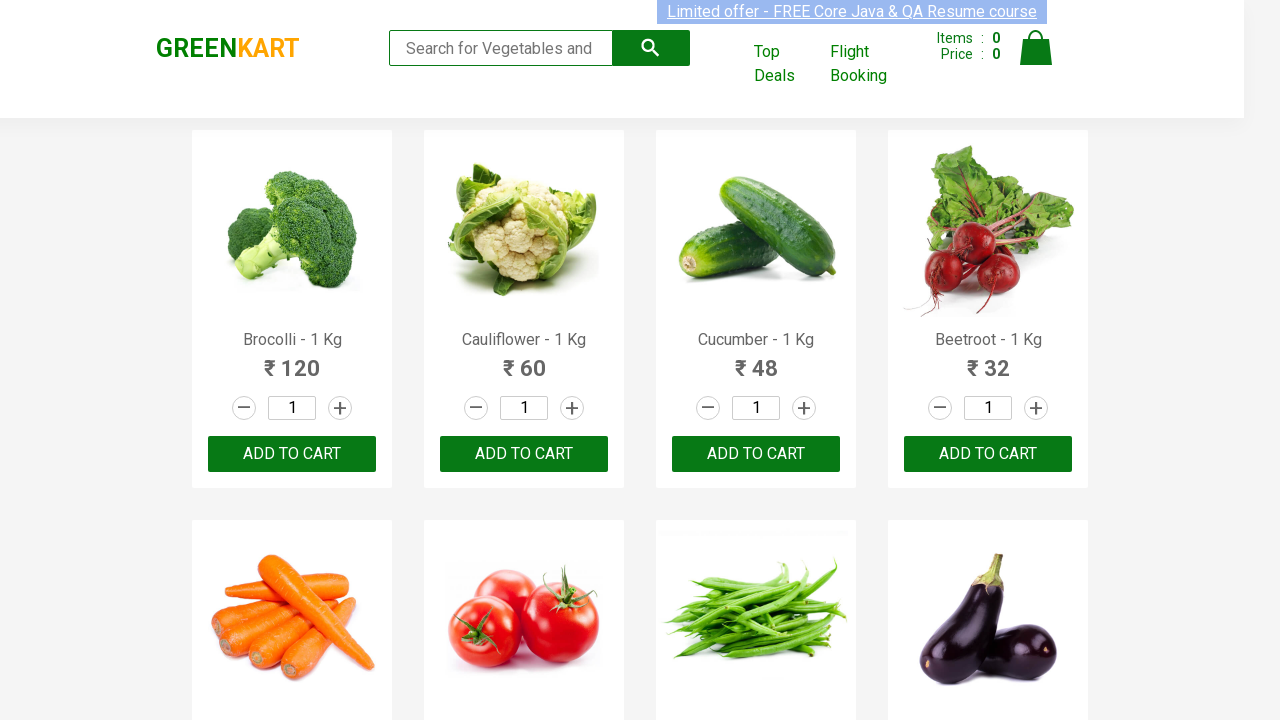

Clicked ADD TO CART button for Cucumber product at index 2 at (756, 454) on xpath=//button[text()='ADD TO CART'] >> nth=2
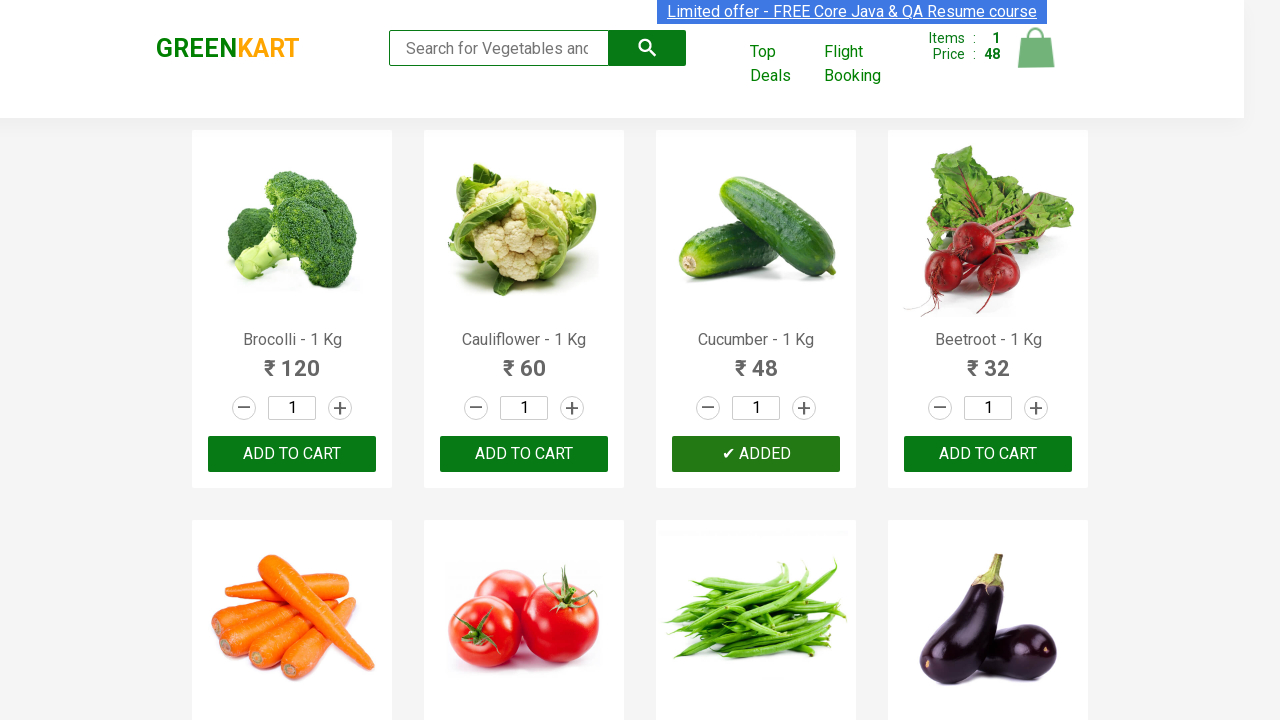

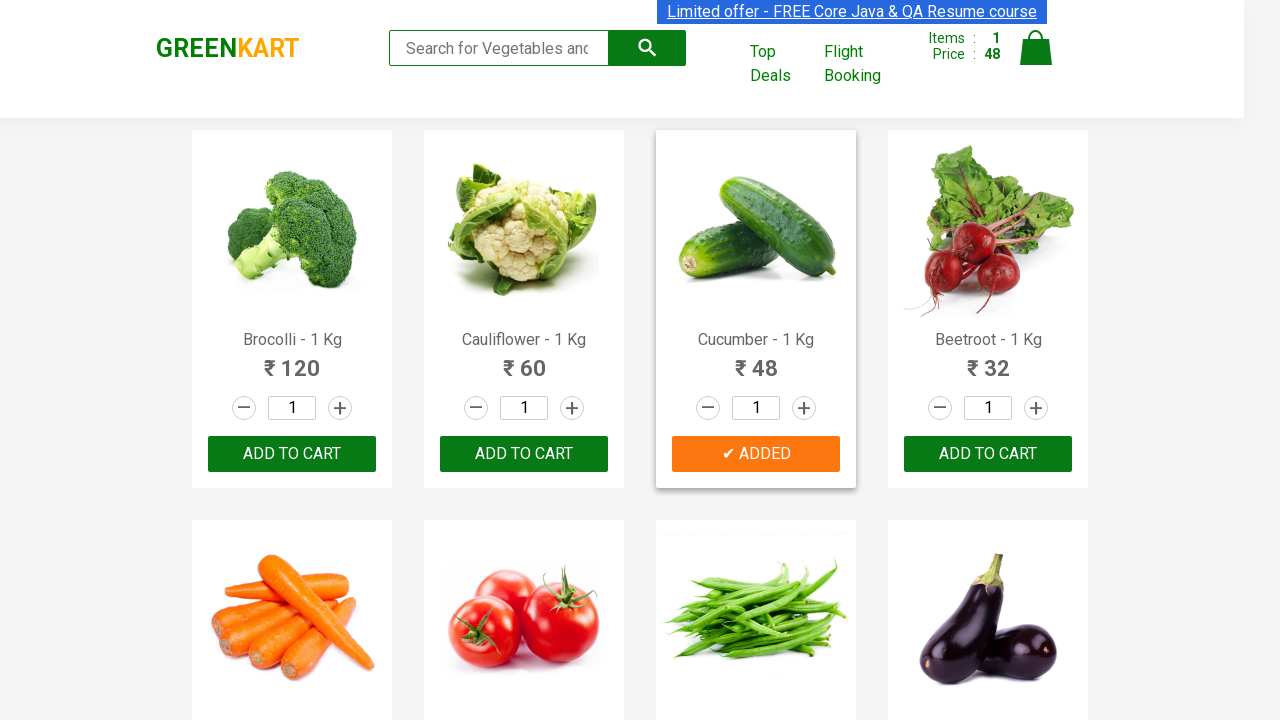